Tests clicking buttons that trigger different types of dialog boxes (Alert, Confirmation, Prompt)

Starting URL: https://zimaev.github.io/dialog/

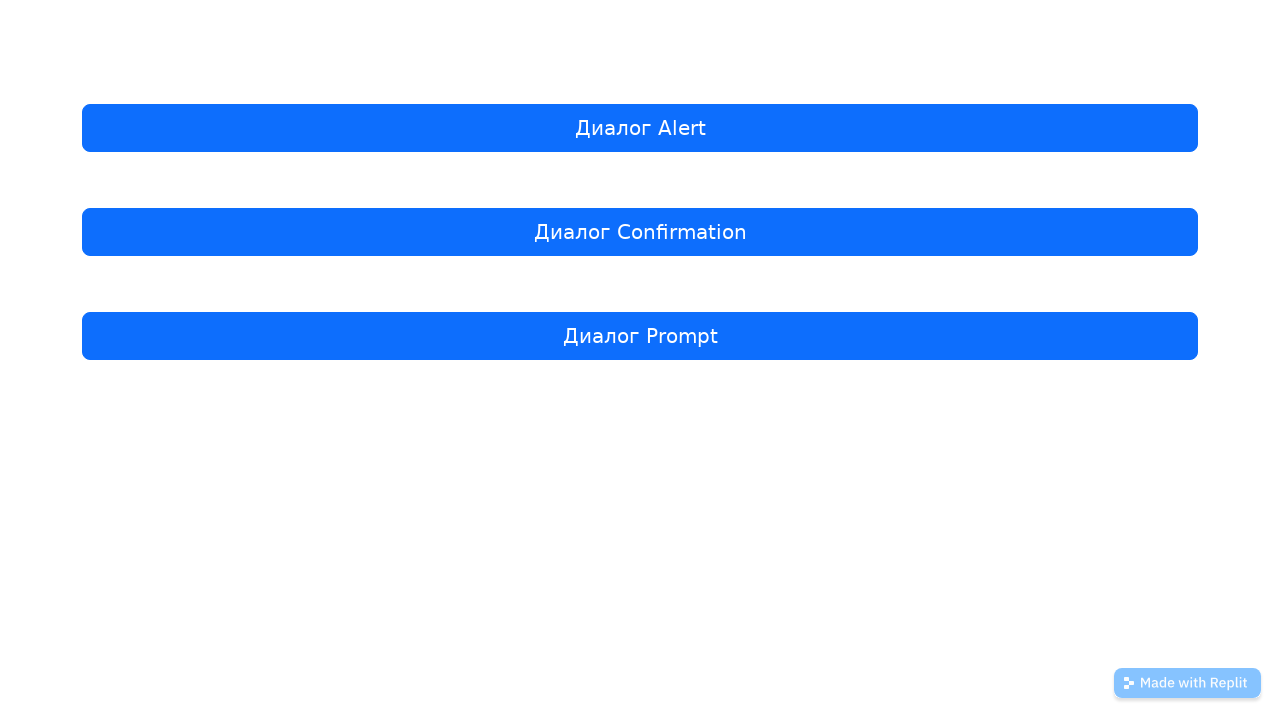

Clicked button to trigger Alert dialog at (640, 128) on internal:text="\u0414\u0438\u0430\u043b\u043e\u0433 Alert"i
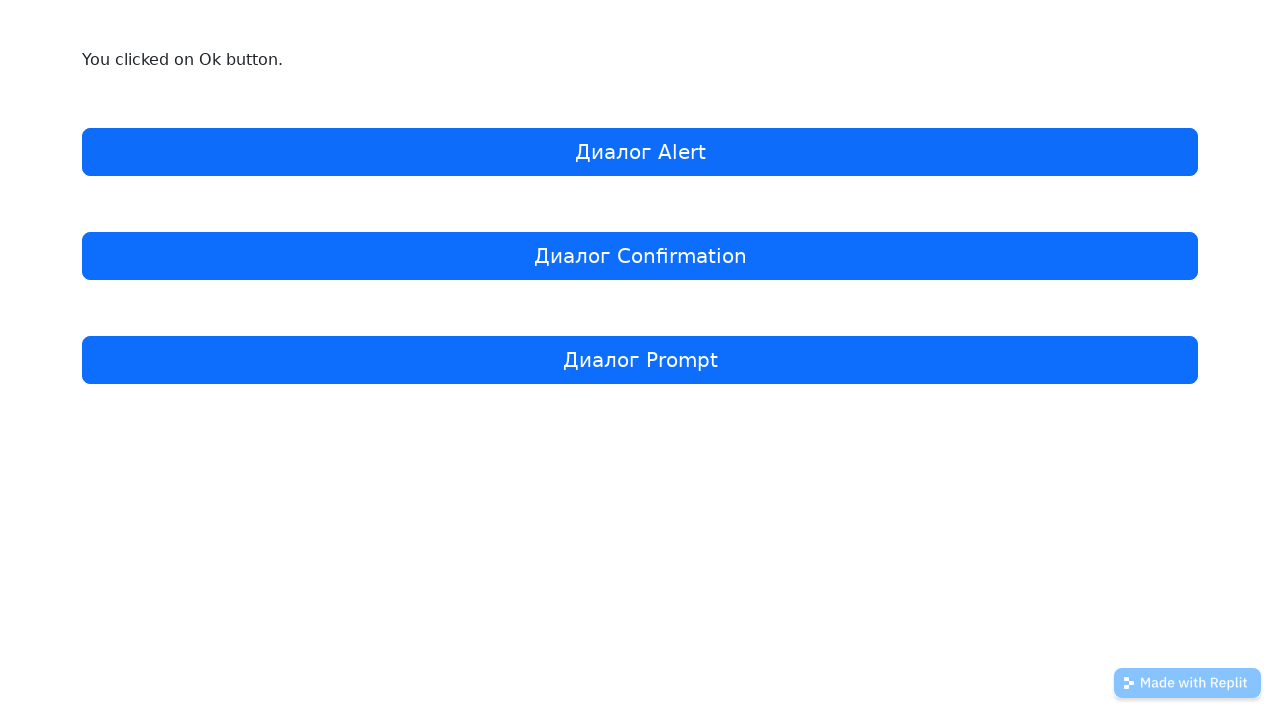

Clicked button to trigger Confirmation dialog at (640, 256) on internal:text="\u0414\u0438\u0430\u043b\u043e\u0433 Confirmation"i
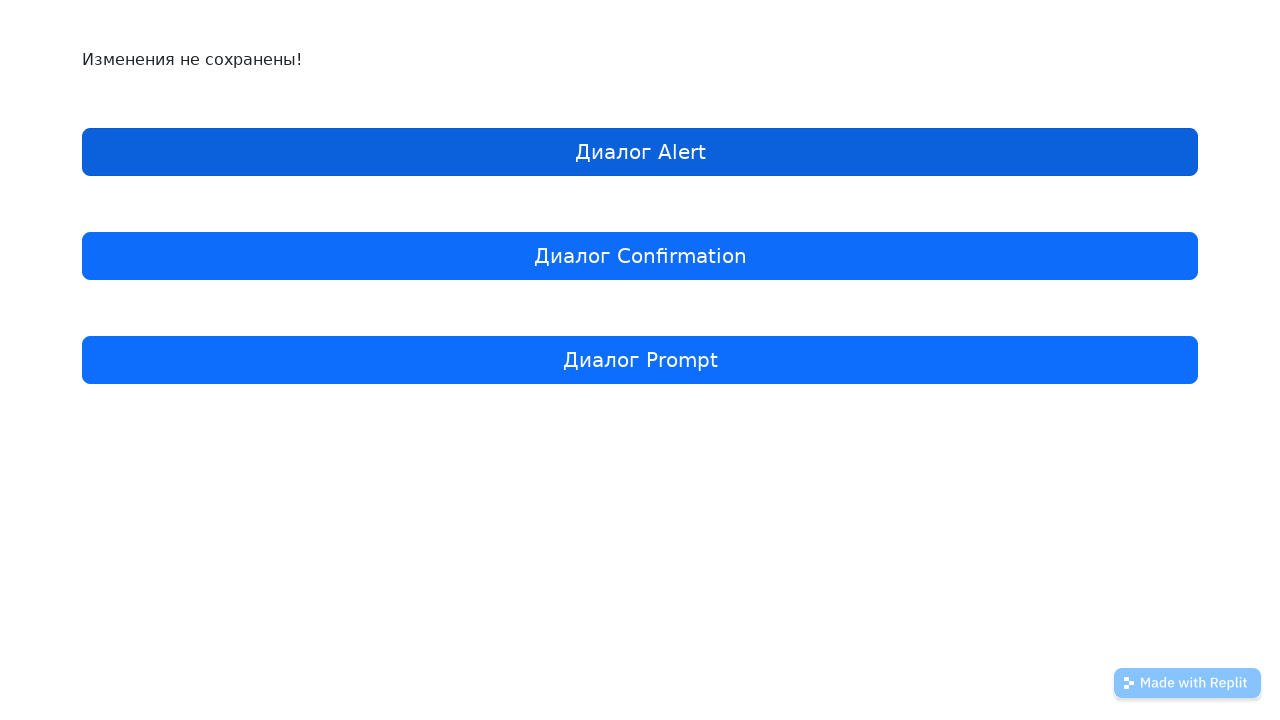

Clicked button to trigger Prompt dialog at (640, 360) on internal:text="\u0414\u0438\u0430\u043b\u043e\u0433 Prompt"i
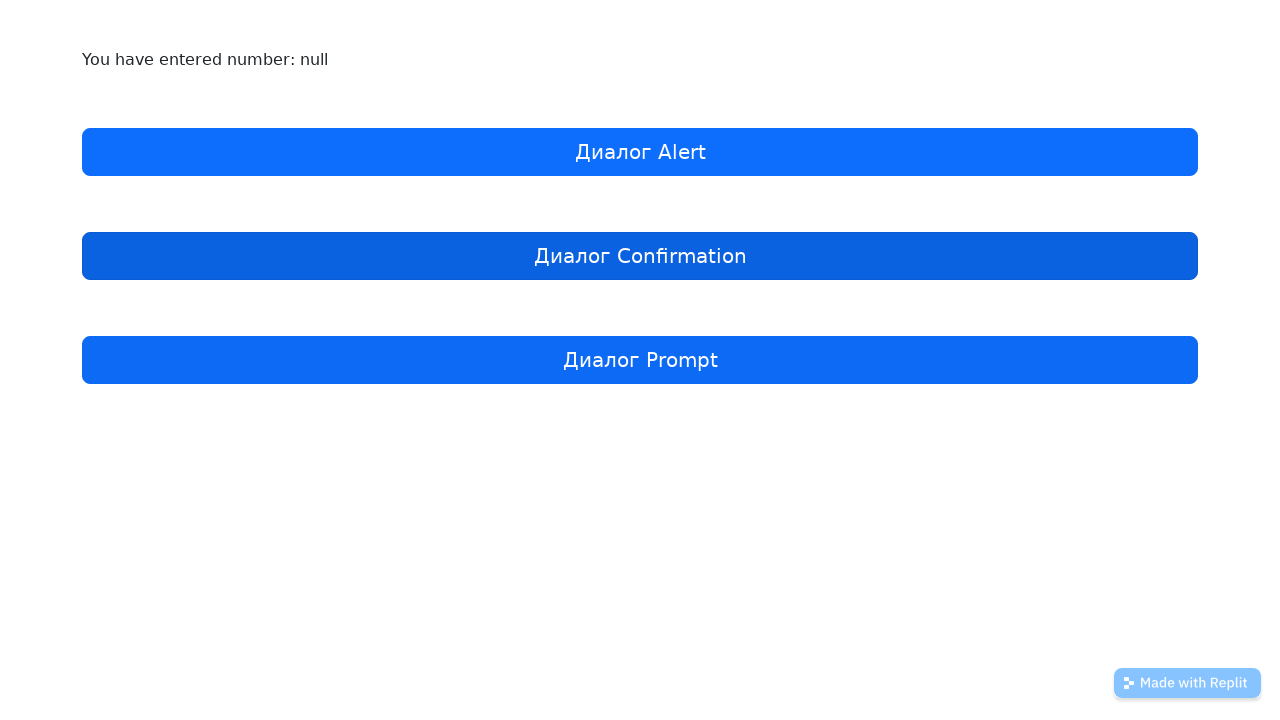

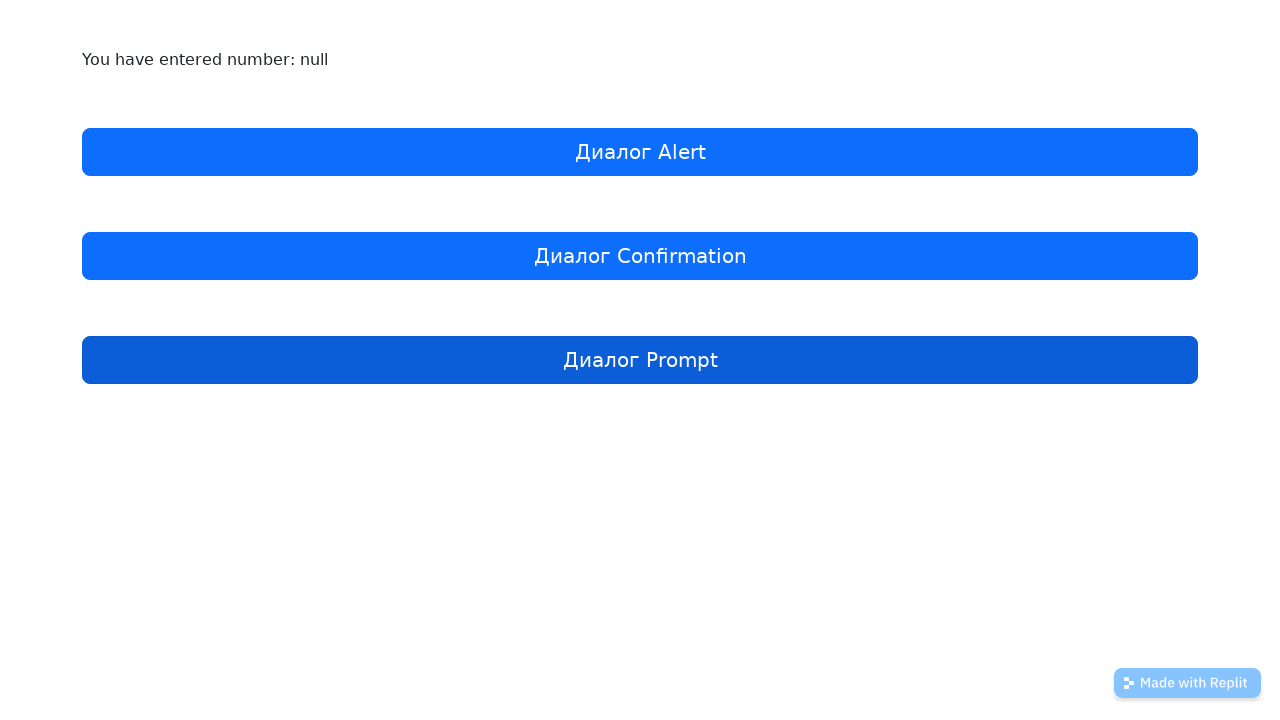